Opens the appointment modal, clicks submit without filling fields, and verifies that required field error messages are displayed.

Starting URL: https://test-a-pet.vercel.app/

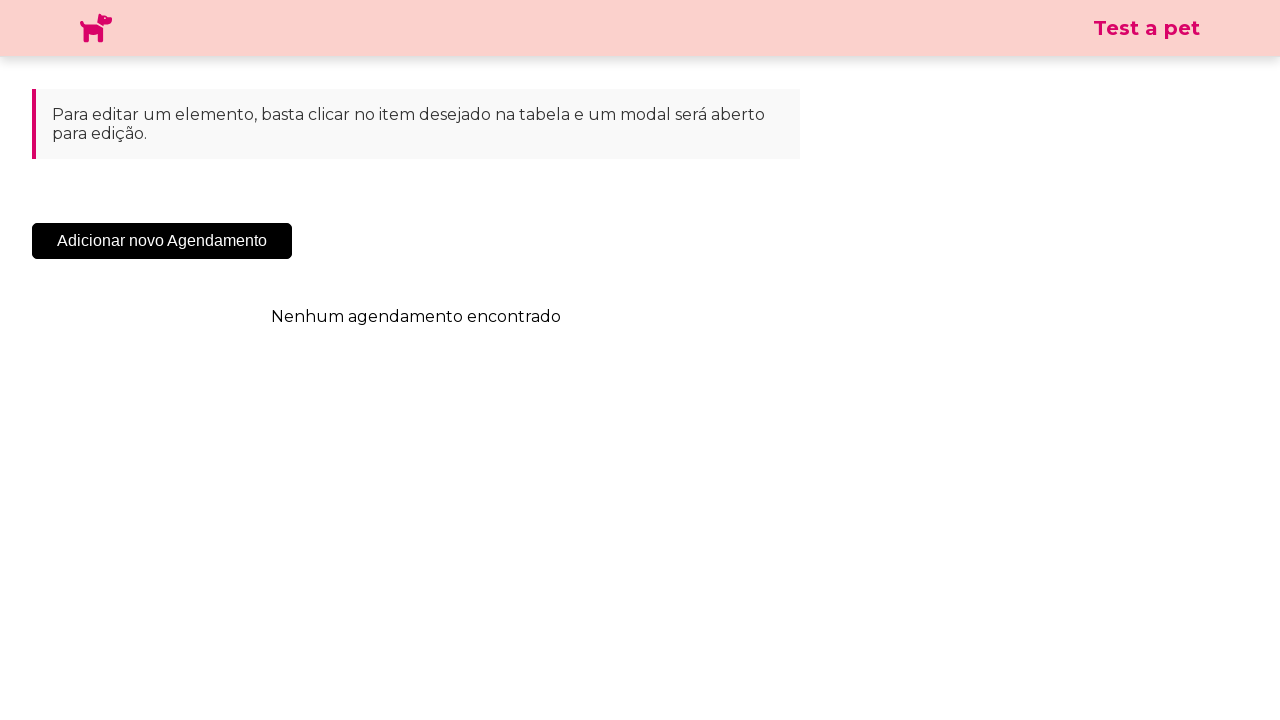

Clicked 'Add New Appointment' button to open appointment modal at (162, 241) on .sc-cHqXqK.kZzwzX
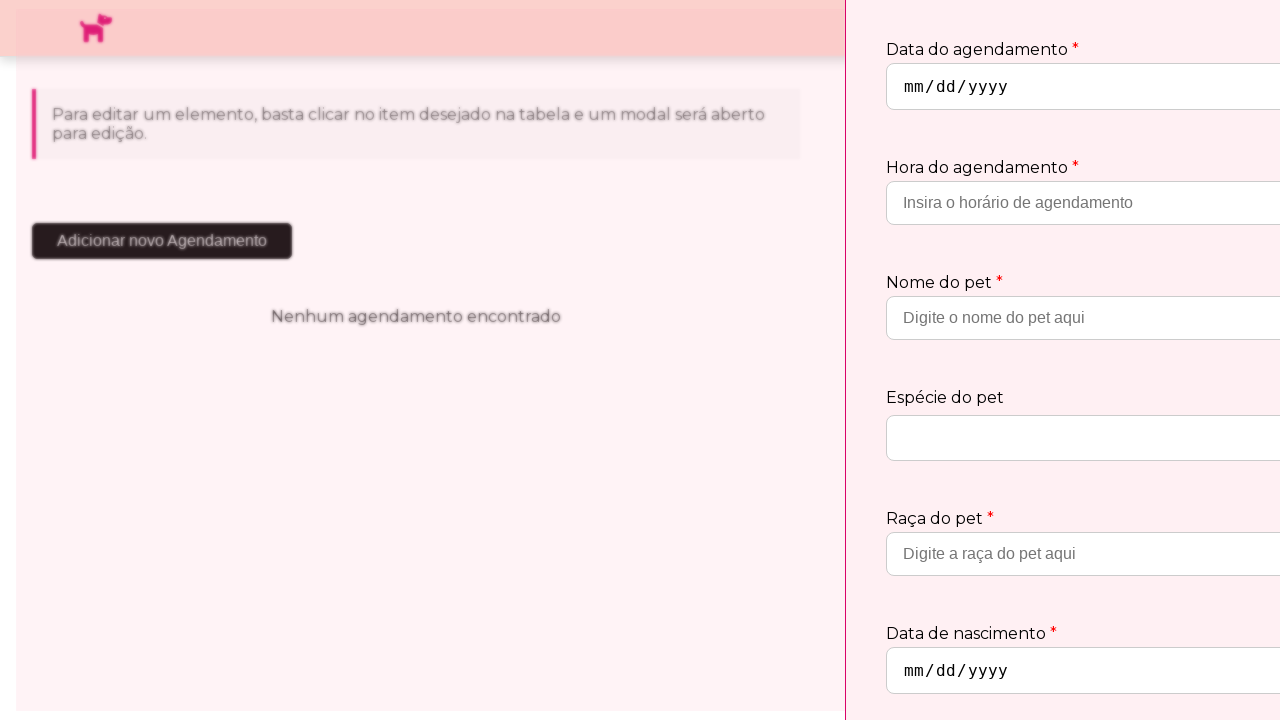

Appointment modal appeared and loaded
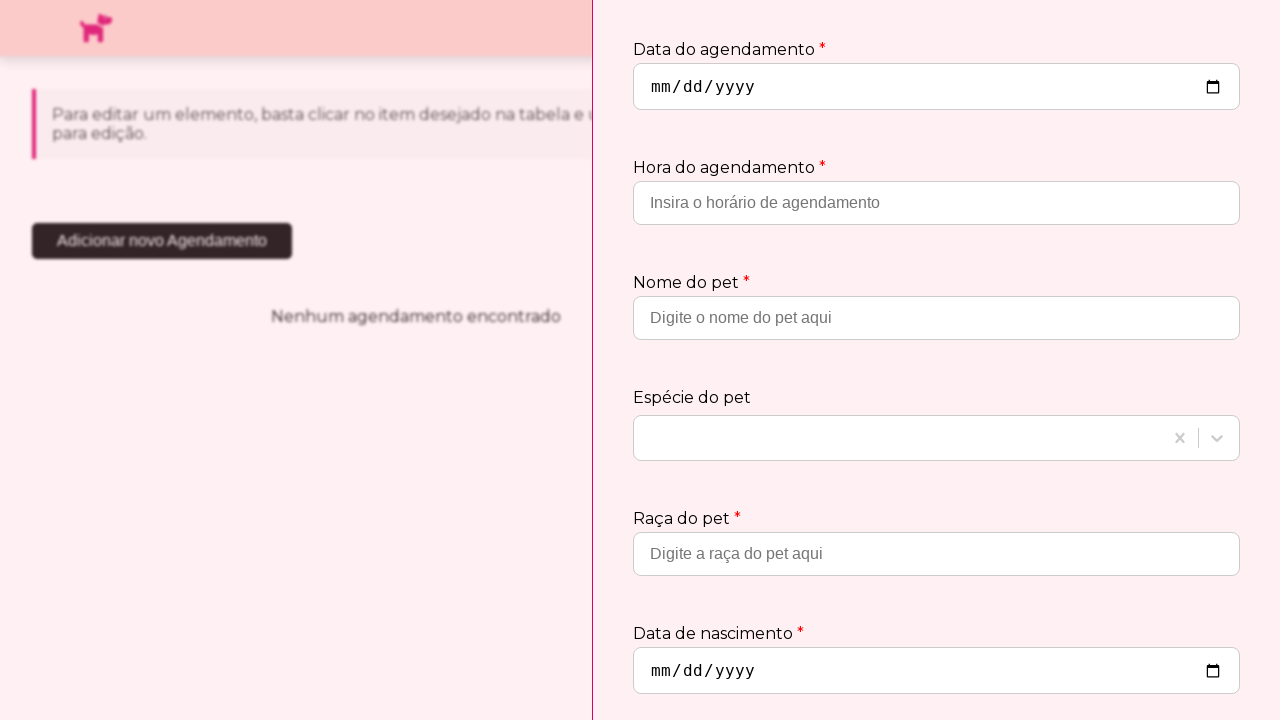

Clicked submit button without filling any required fields at (1181, 662) on .sc-jtQUzJ.jTycSN
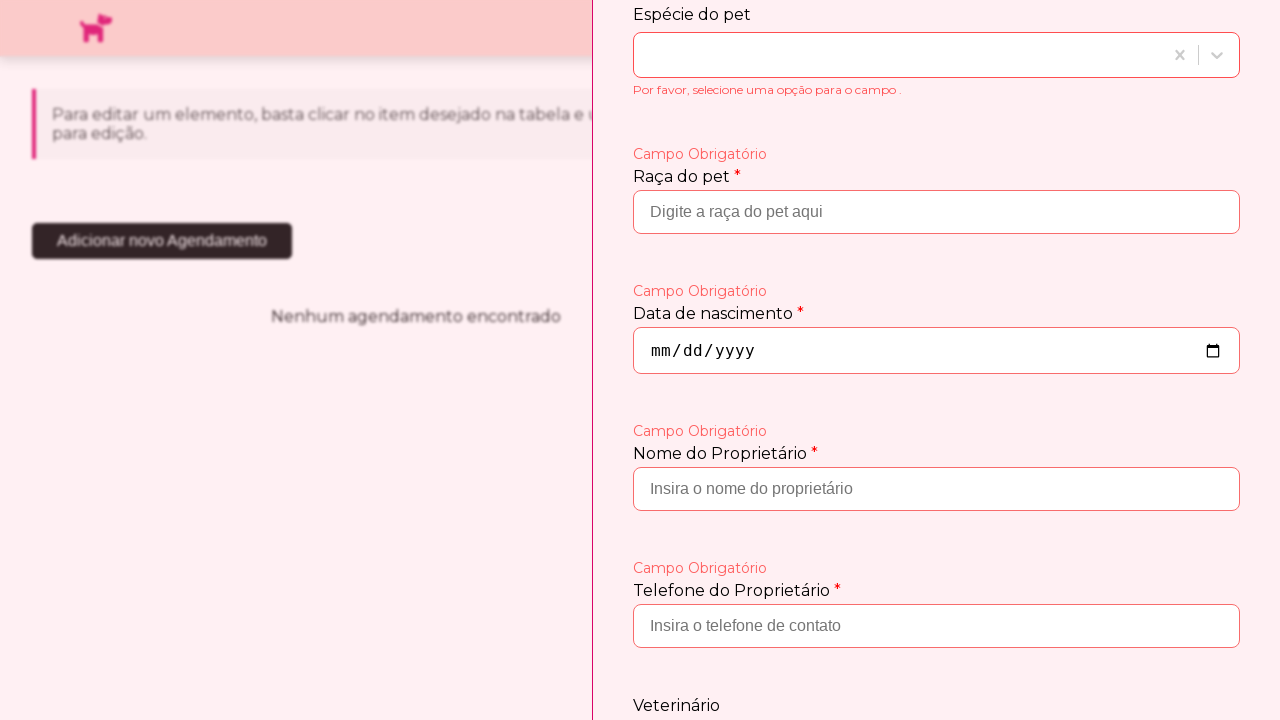

Required field error messages displayed
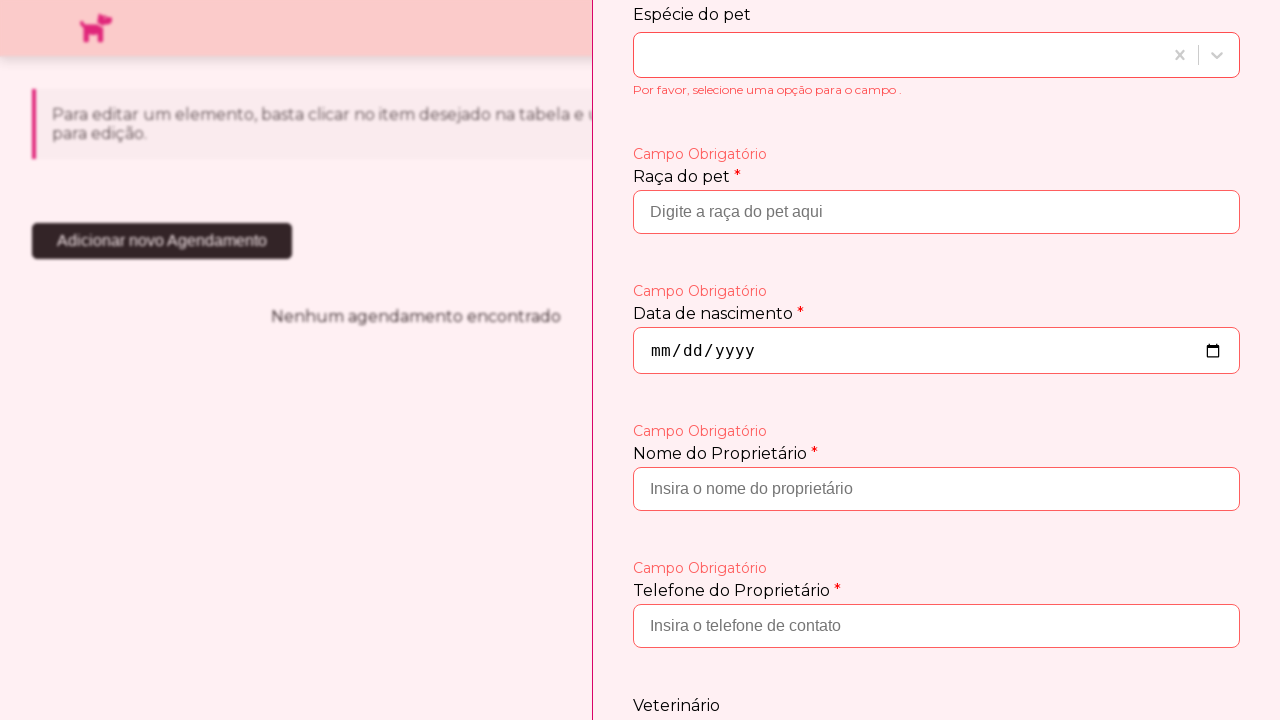

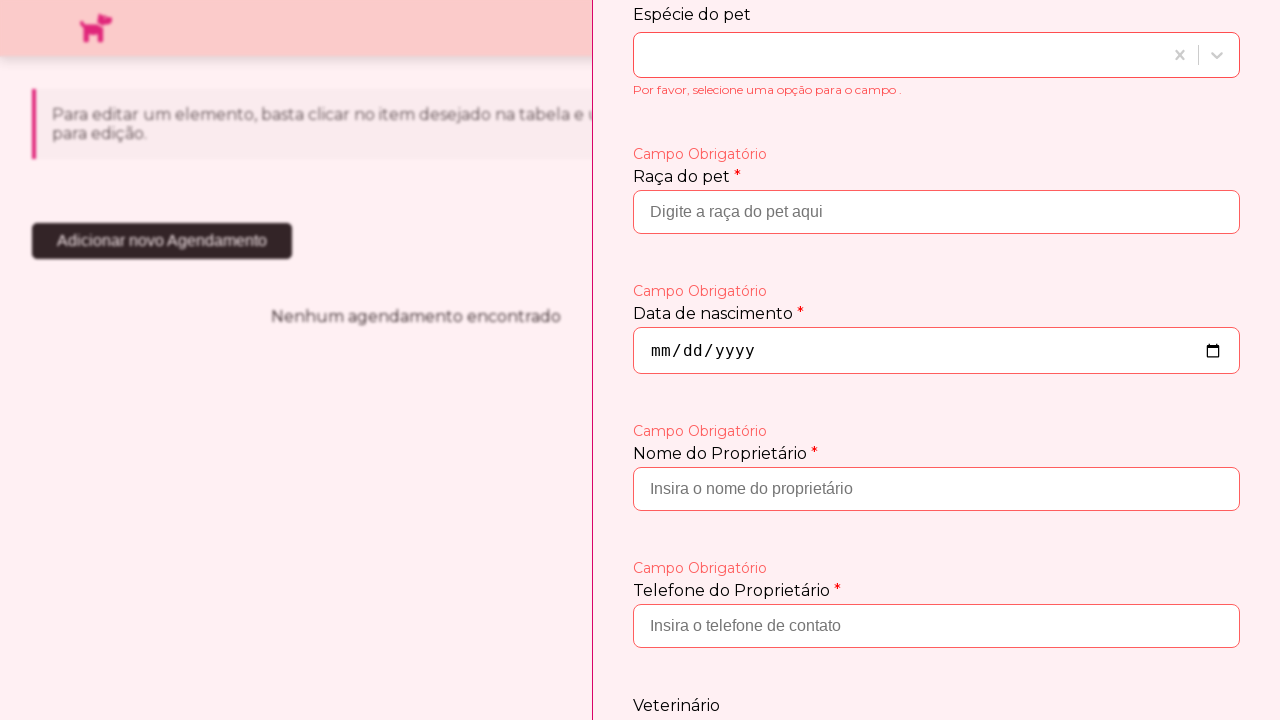